Tests finding a link by its calculated text value, clicking it, then filling out a form with personal information (first name, last name, city, country) and submitting it.

Starting URL: http://suninjuly.github.io/find_link_text

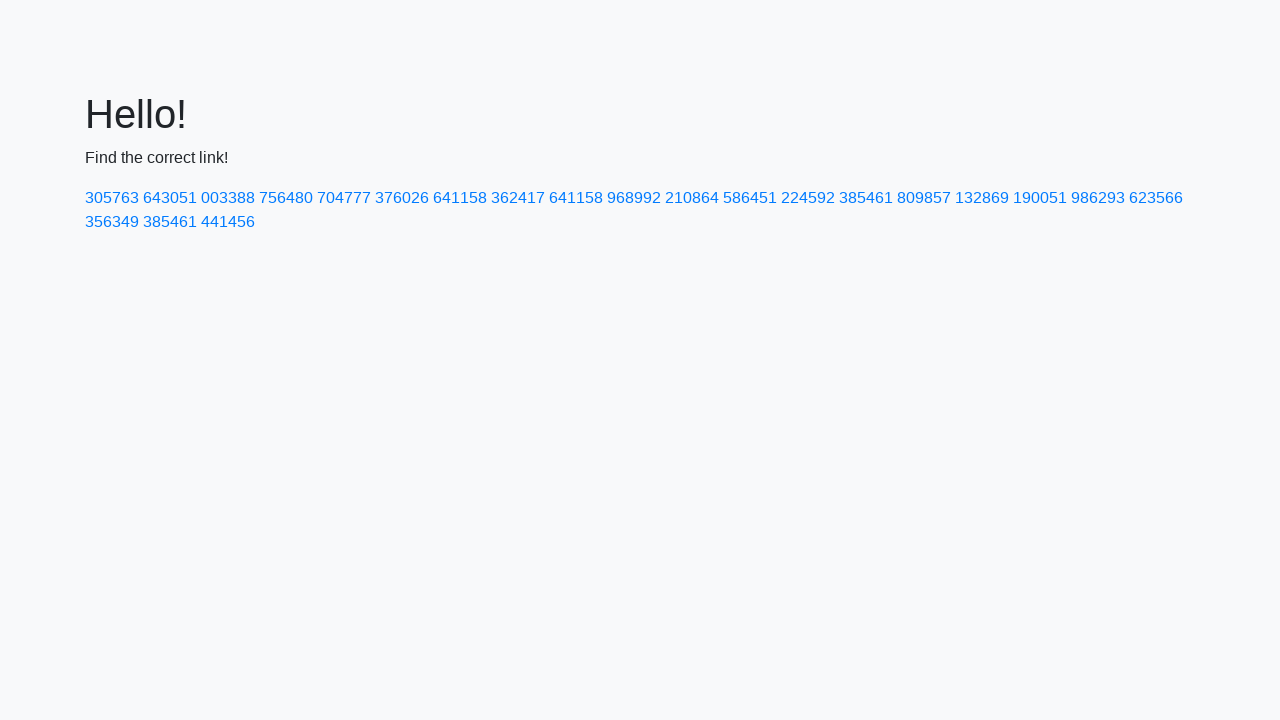

Calculated link text using mathematical formula: 224592
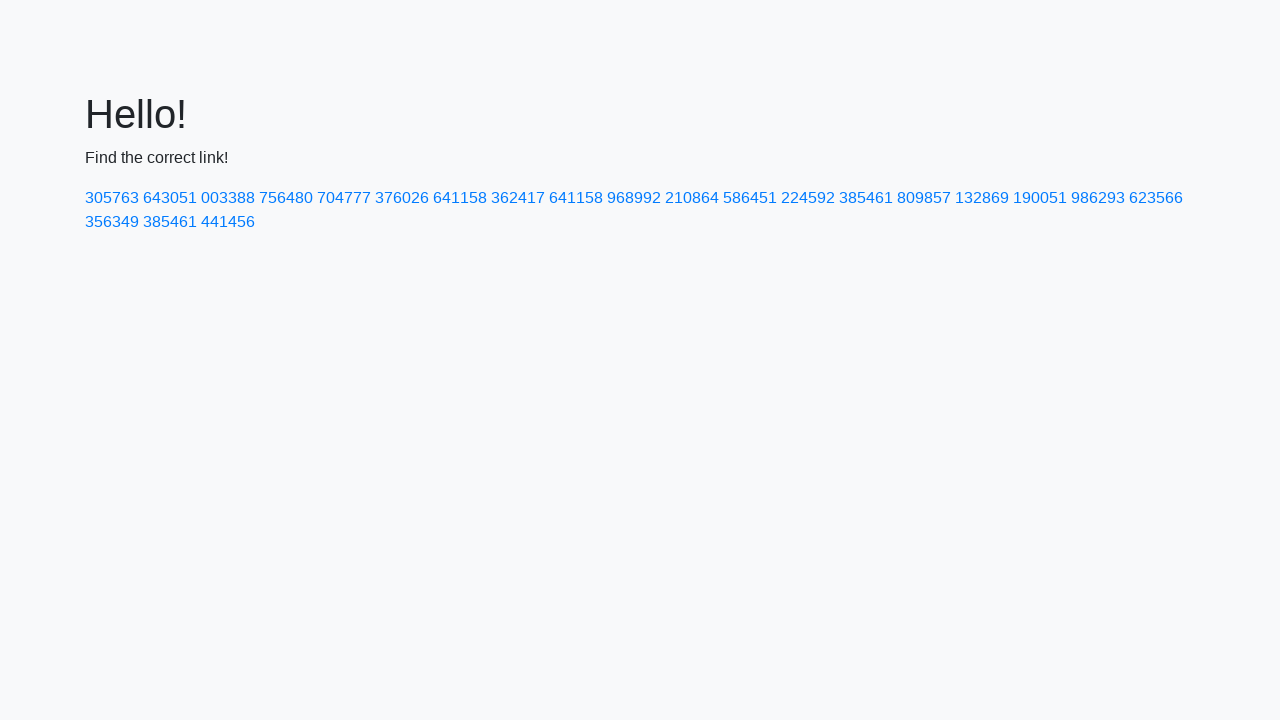

Clicked link with calculated text value at (808, 198) on text=224592
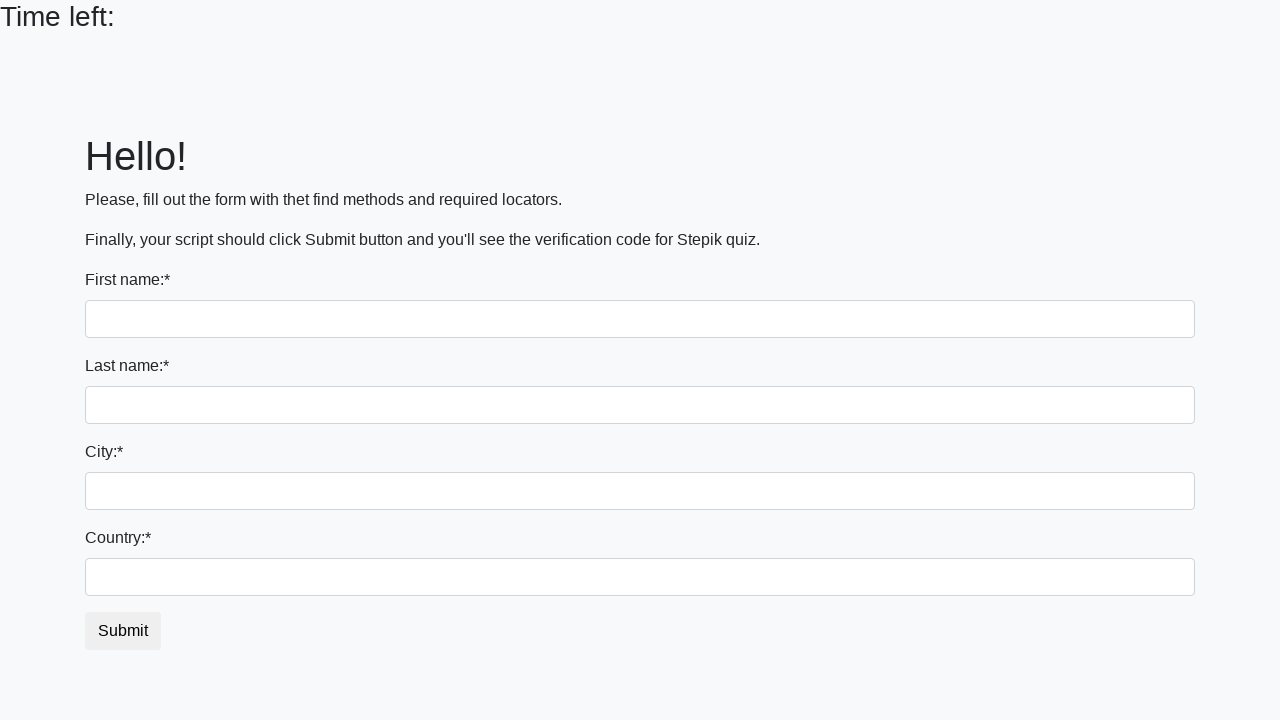

Filled first name field with 'Ivan' on input
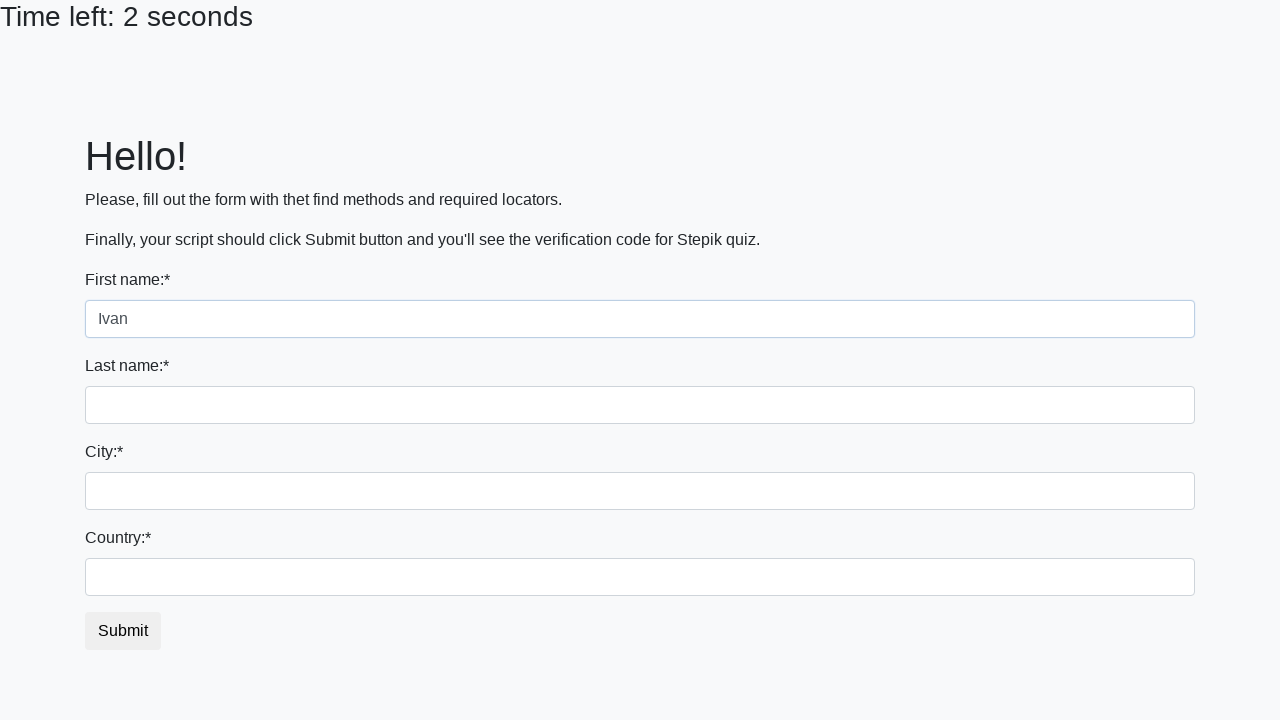

Filled last name field with 'Petrov' on input[name='last_name']
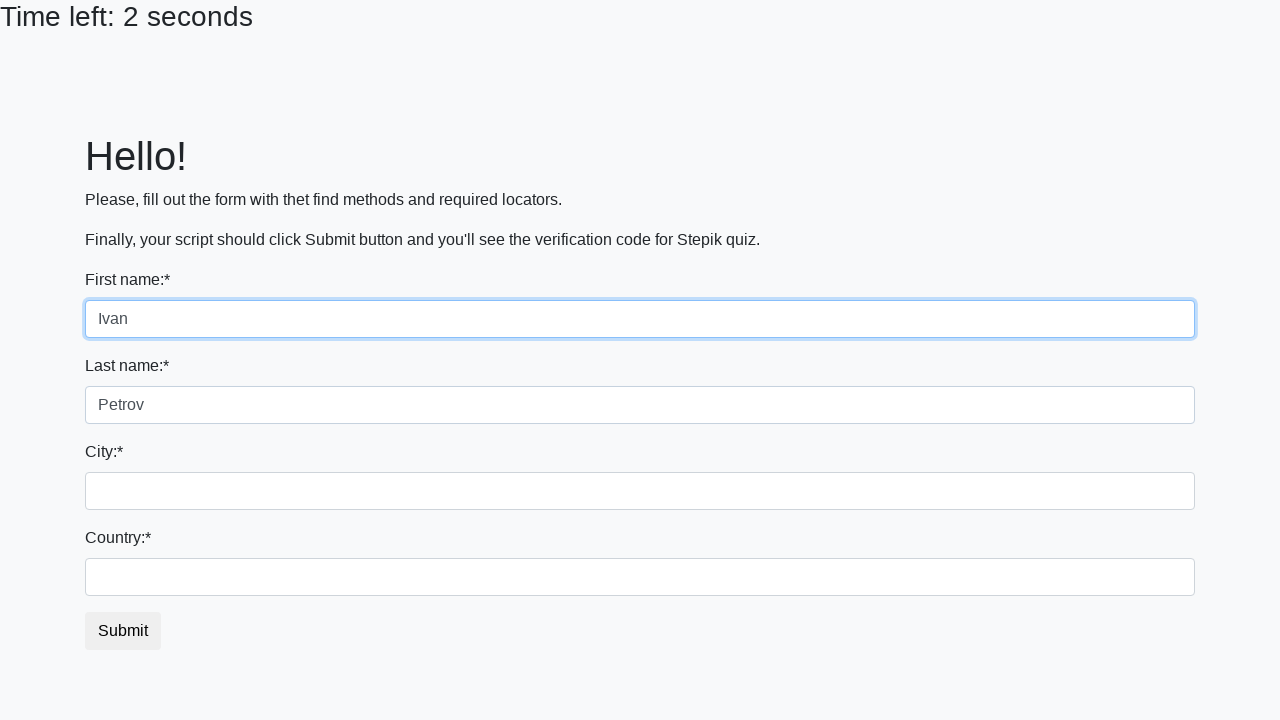

Filled city field with 'Smolensk' on .city
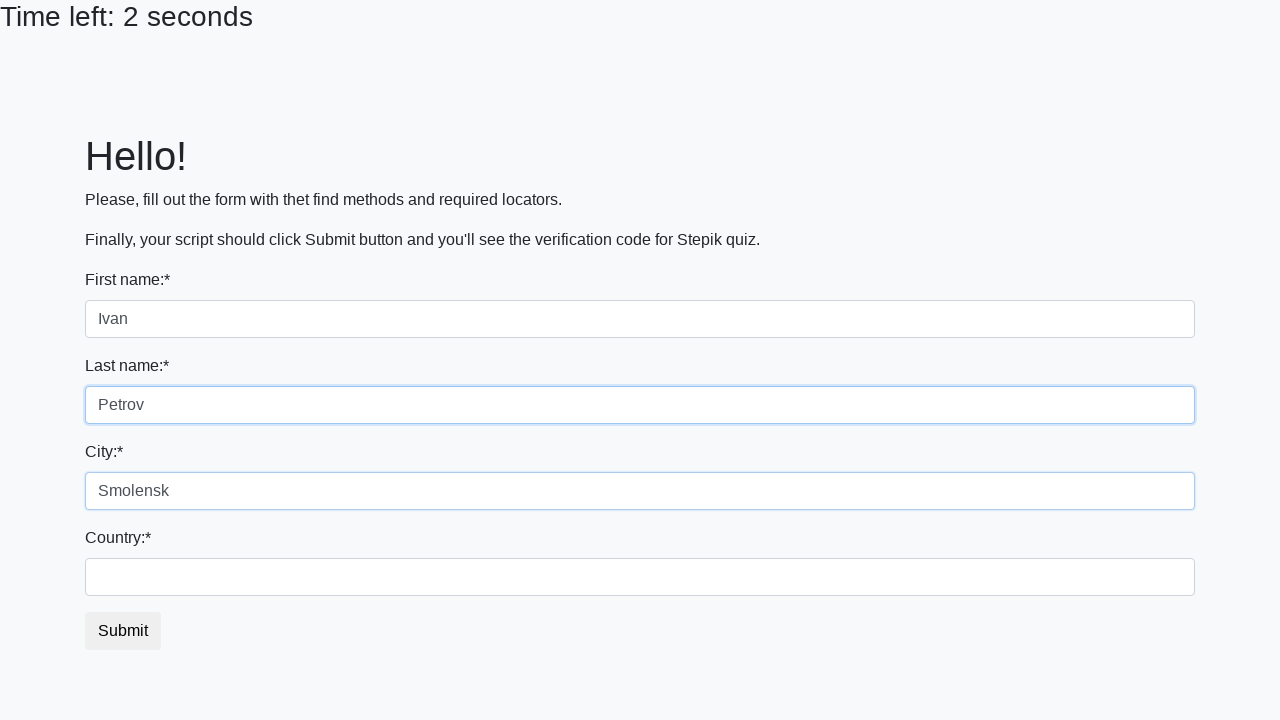

Filled country field with 'Russia' on #country
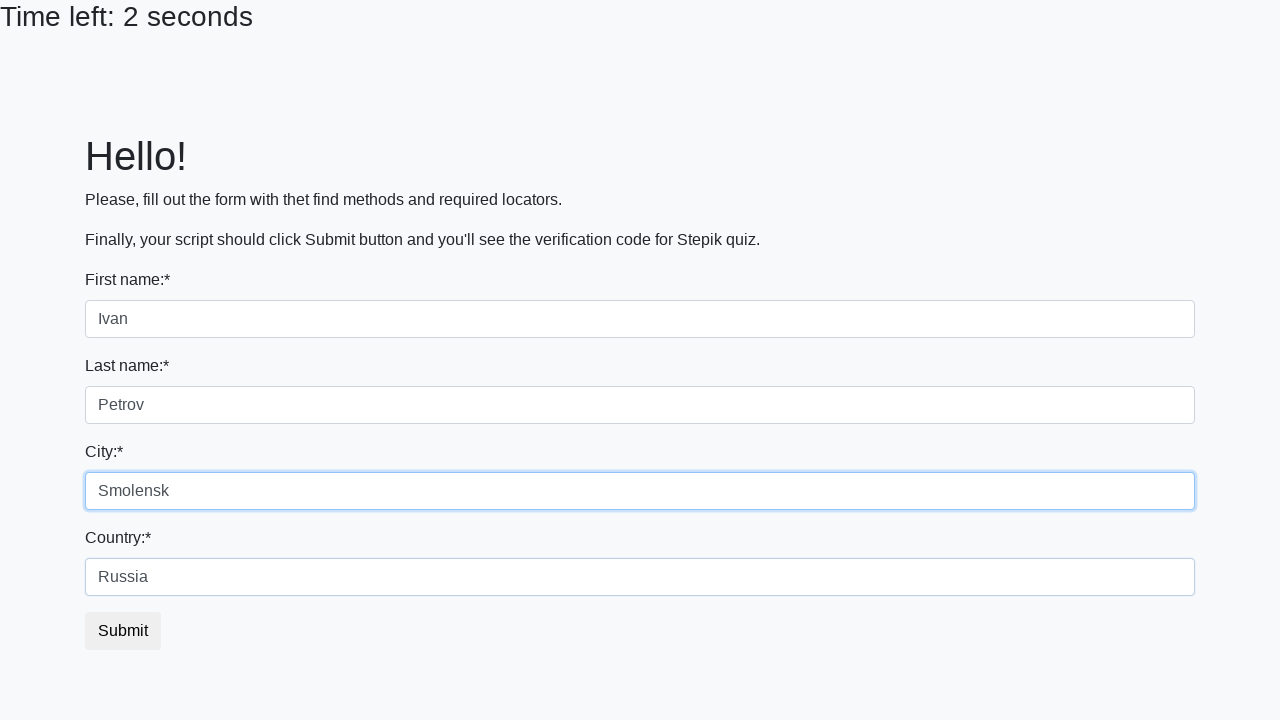

Clicked submit button to submit the form at (123, 631) on button.btn
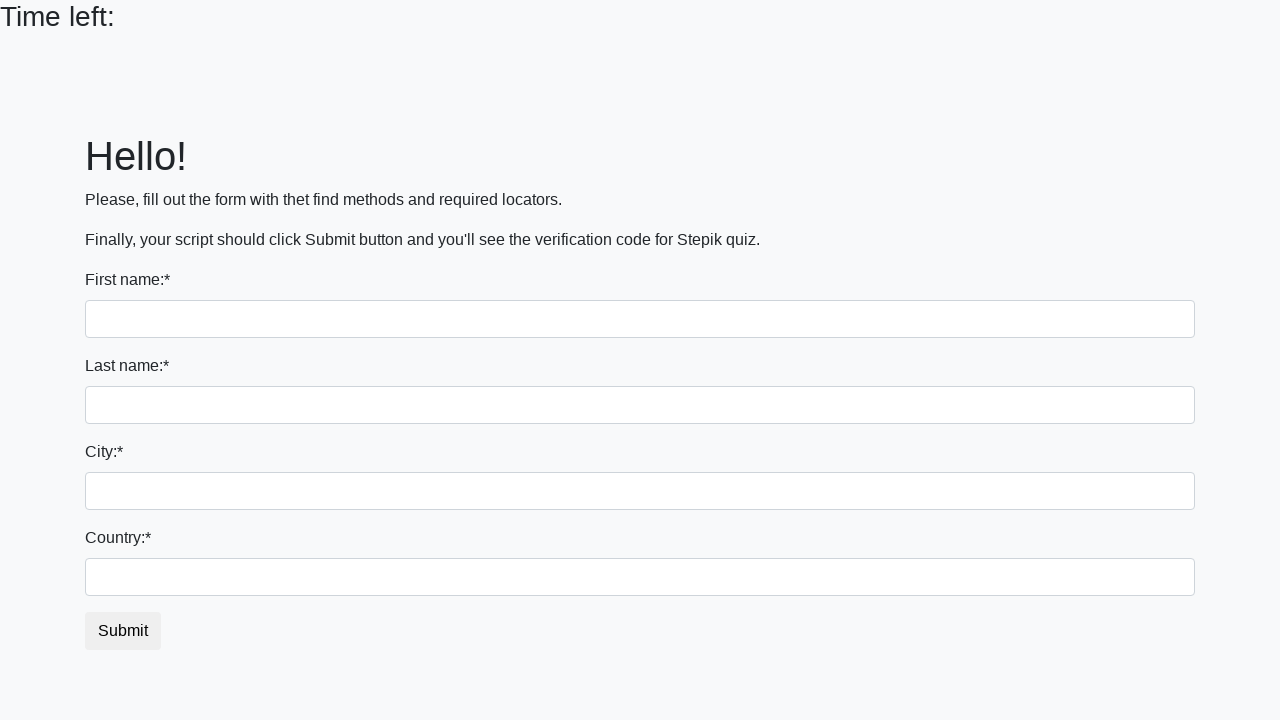

Waited for page processing to complete
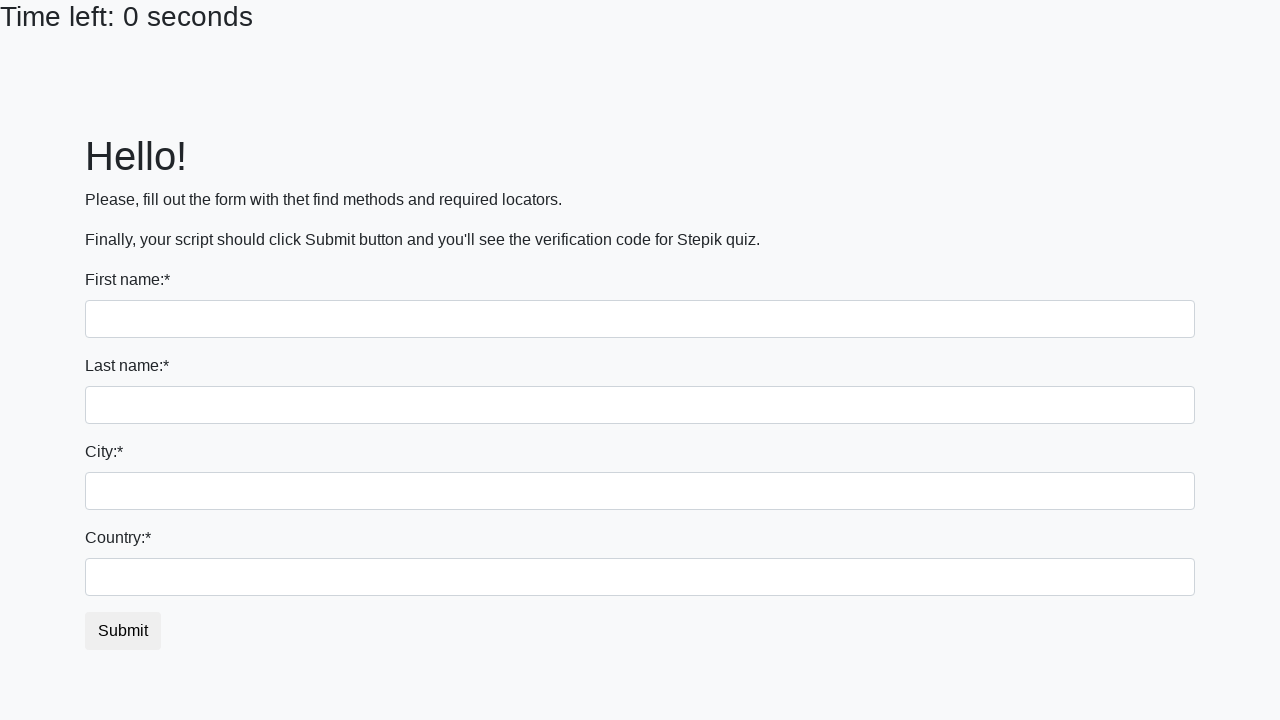

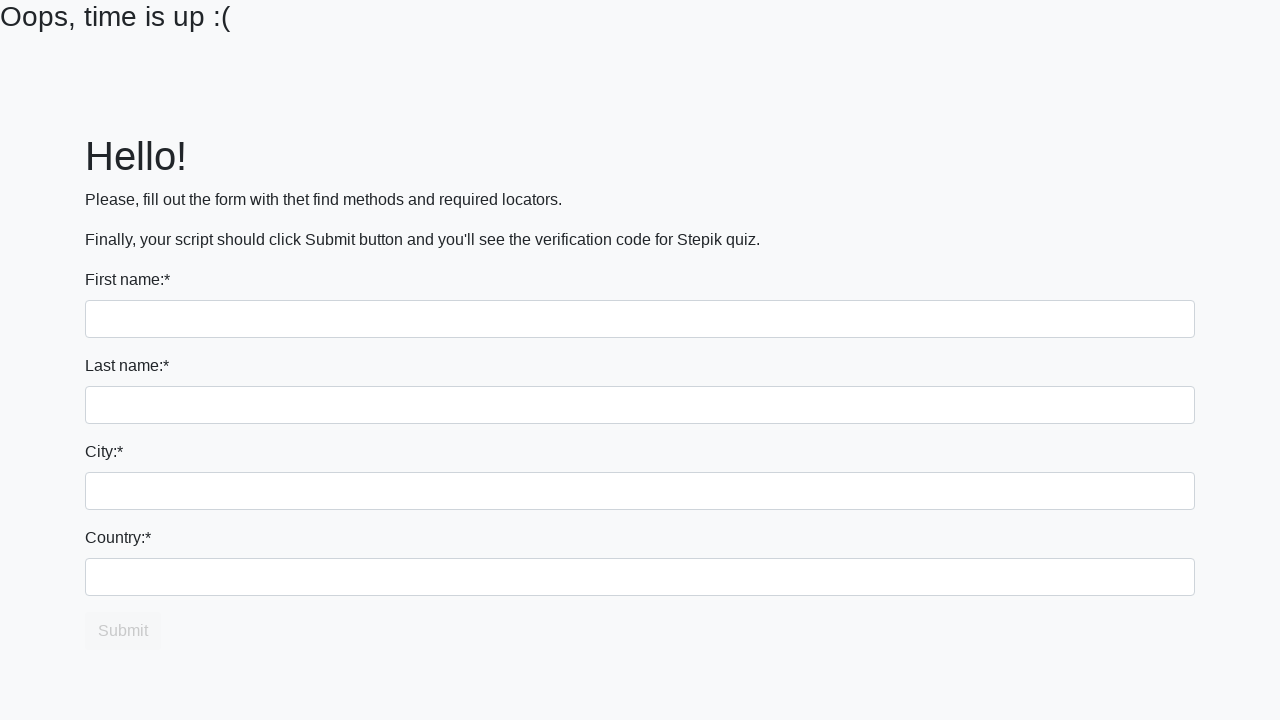